Tests the infinite scroll and "load more" functionality on a news website by scrolling to the bottom of the page and clicking the load more button to load additional content.

Starting URL: https://news.163.com/domestic/

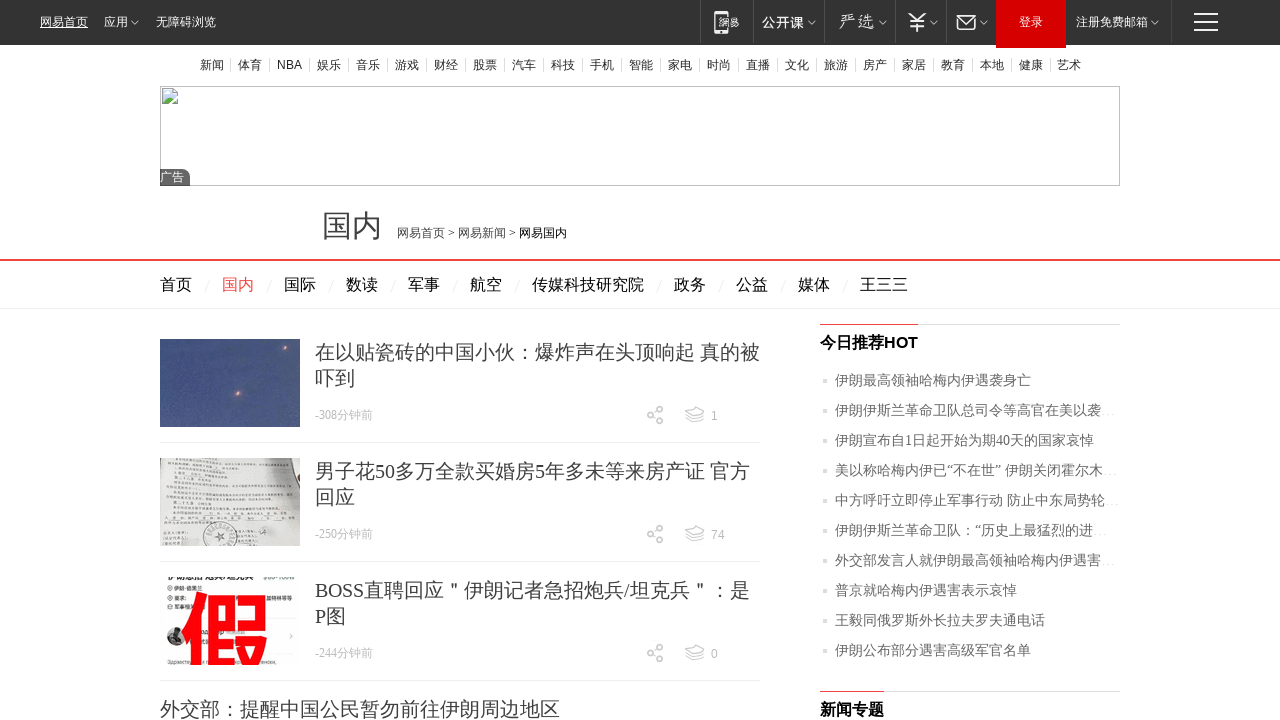

Scrolled to bottom of page to trigger lazy loading
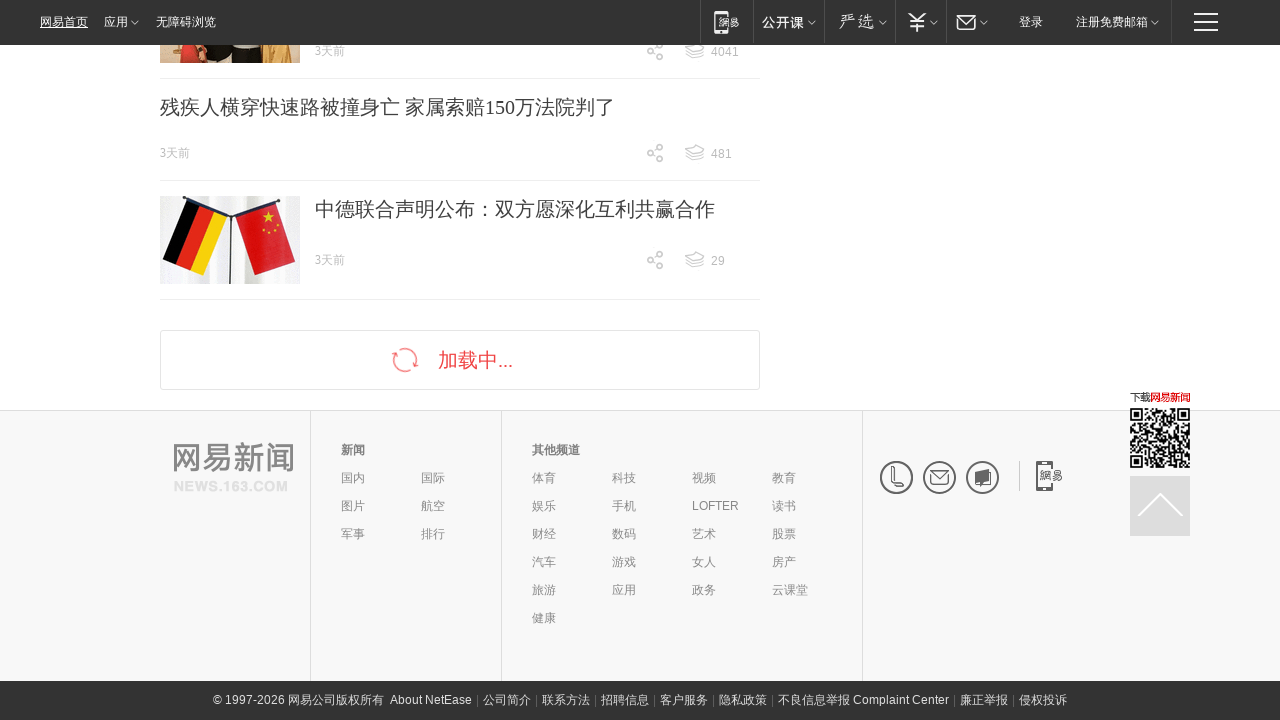

Waited 2 seconds for content to load
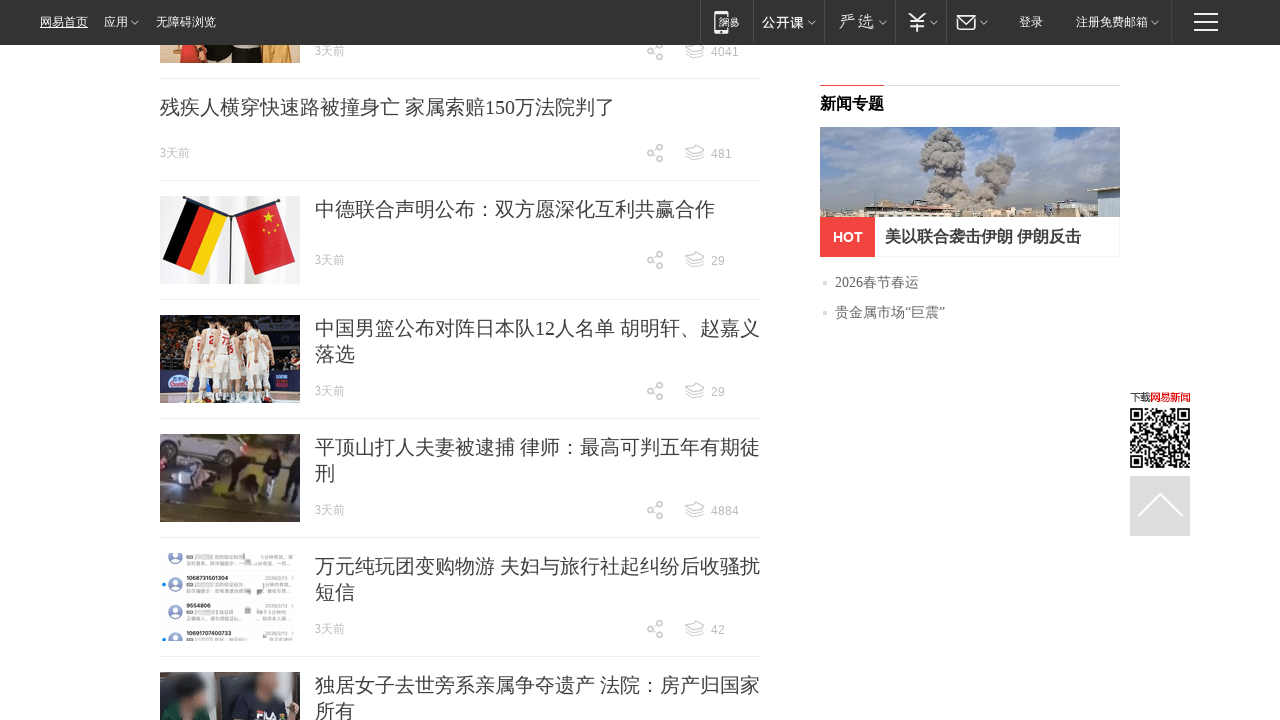

Scrolled to bottom again to ensure content loads
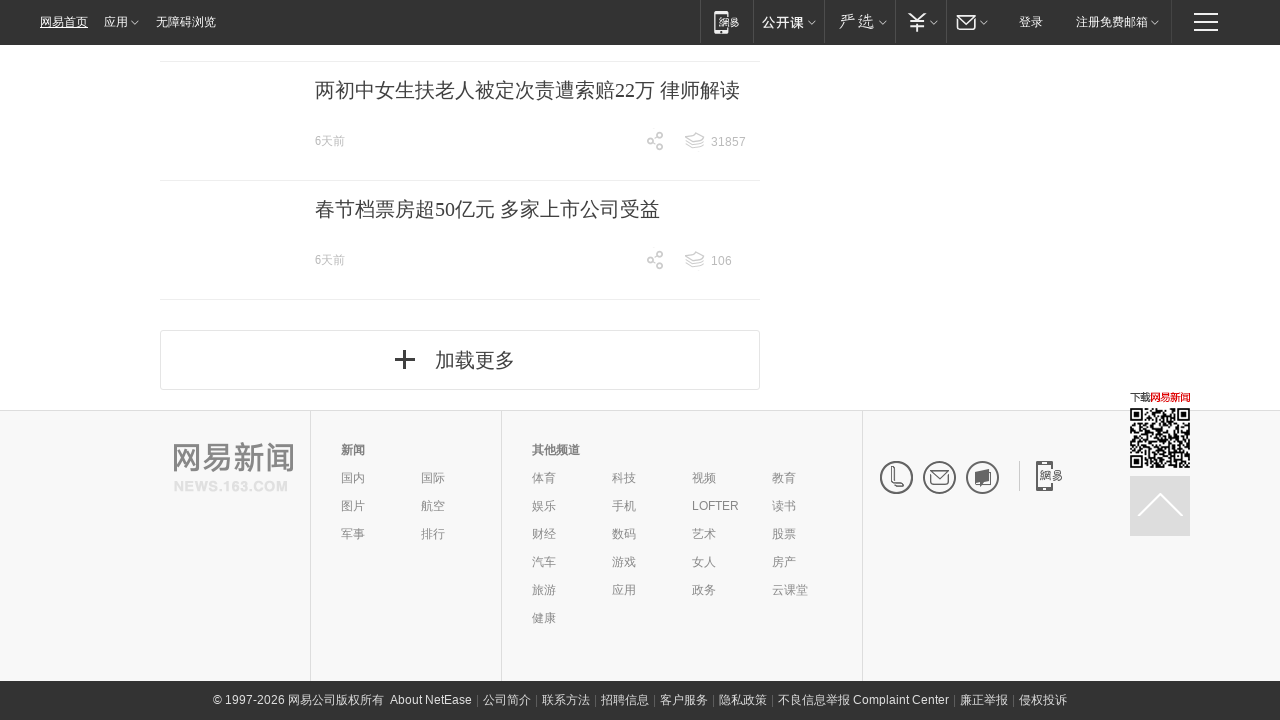

Waited 2 seconds for additional content to load
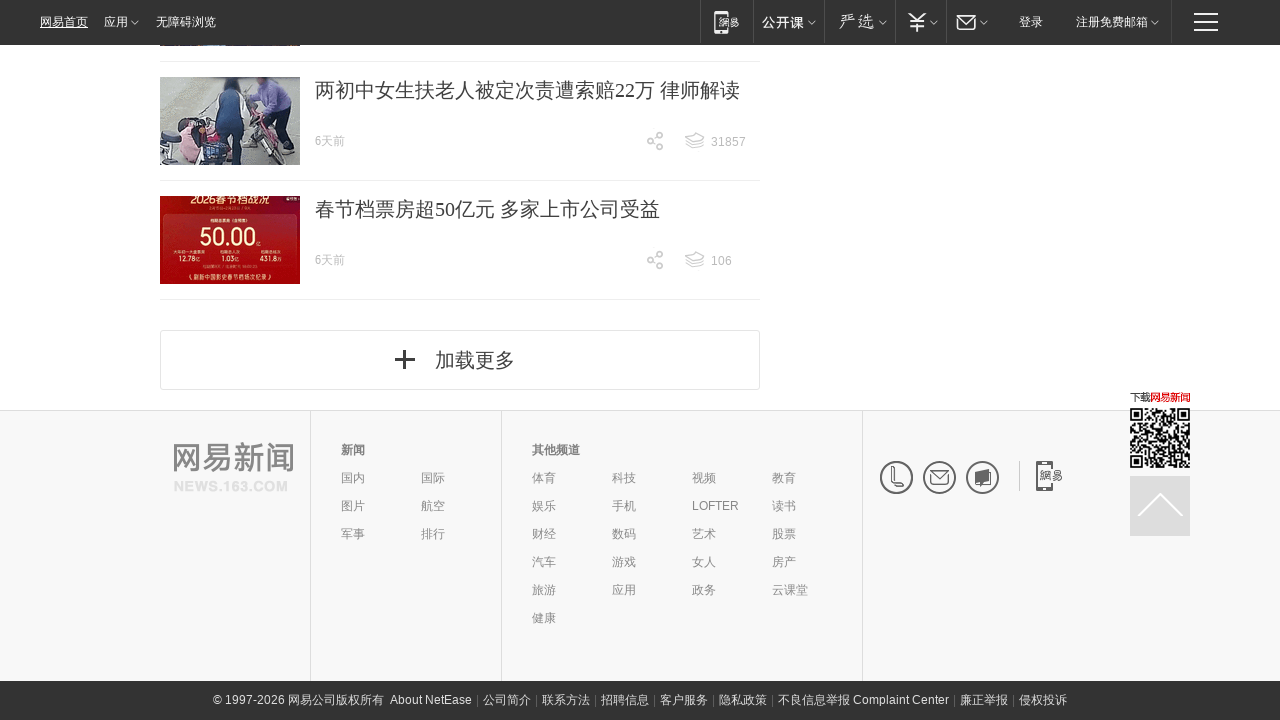

Clicked load more button at (460, 360) on .load_more_btn
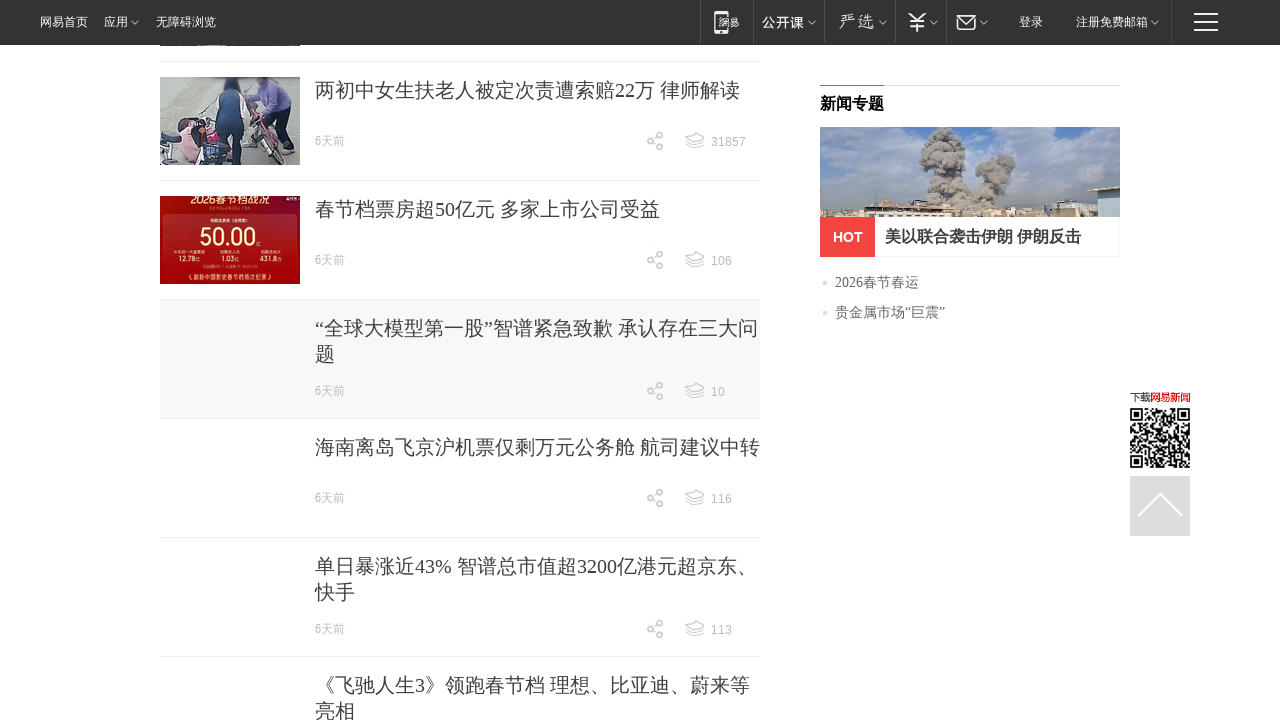

Waited 2 seconds after clicking load more button
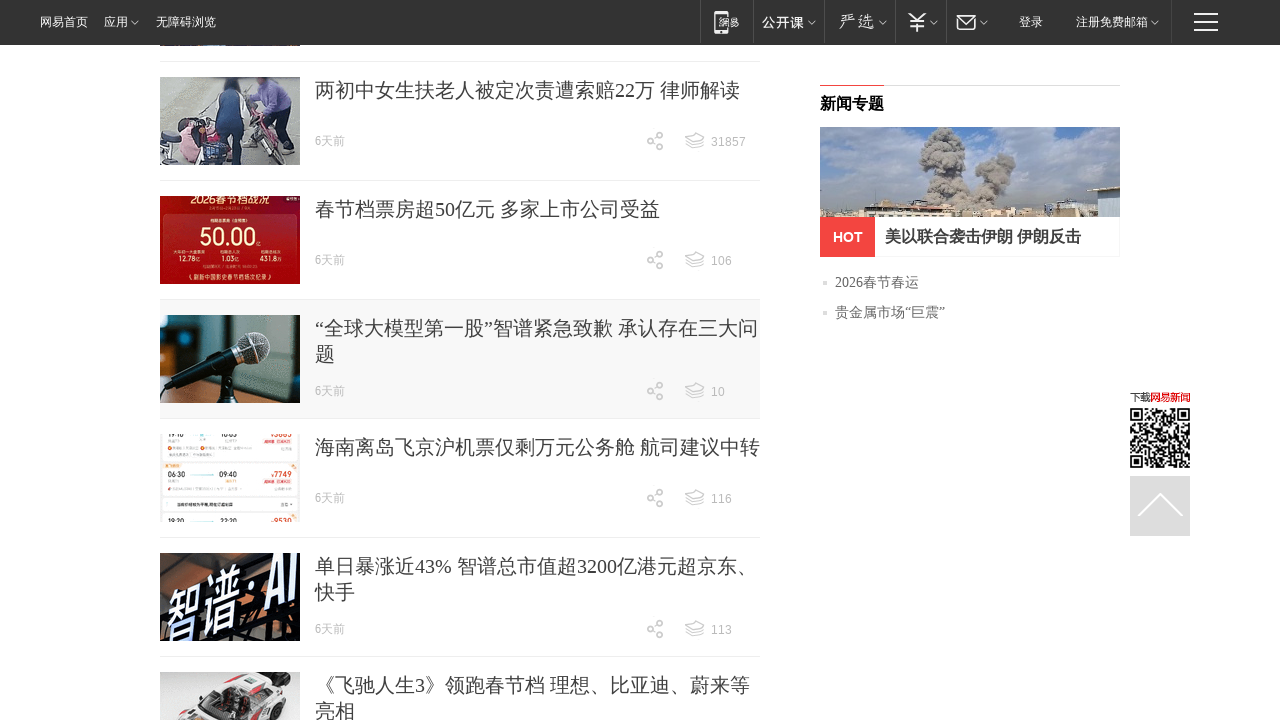

Scrolled to bottom after loading more content
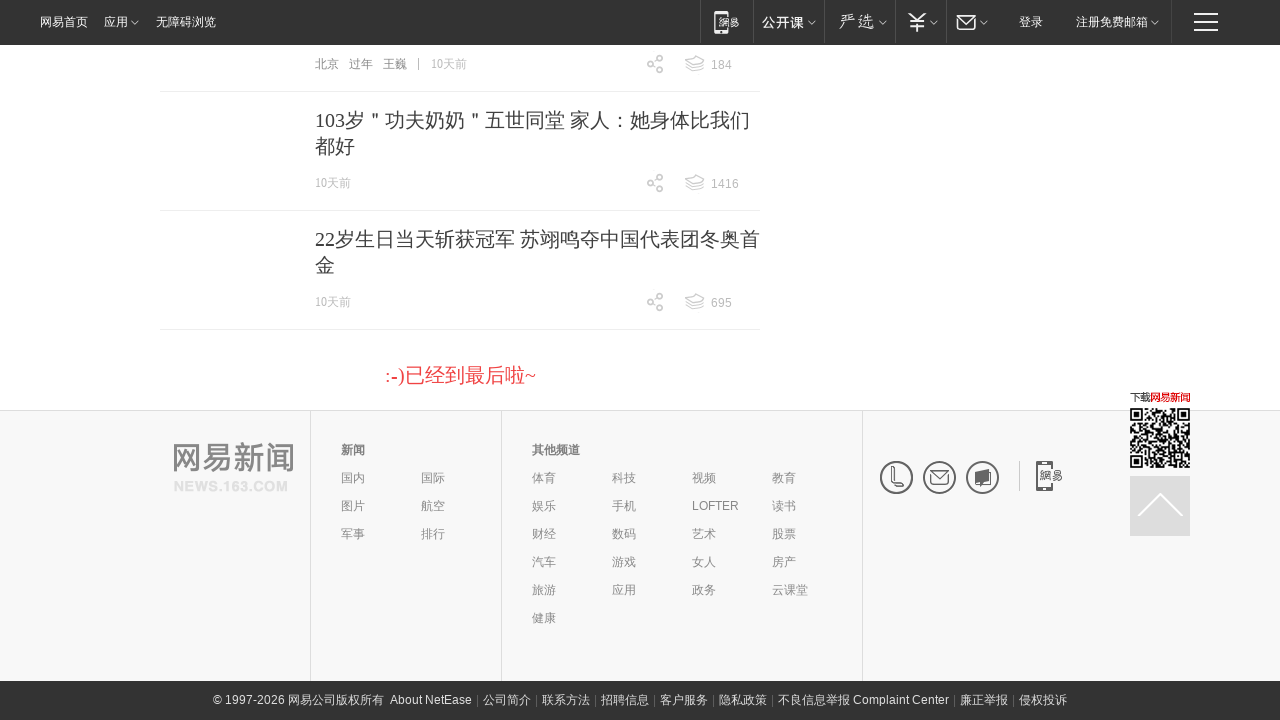

Waited 2 seconds for page to stabilize
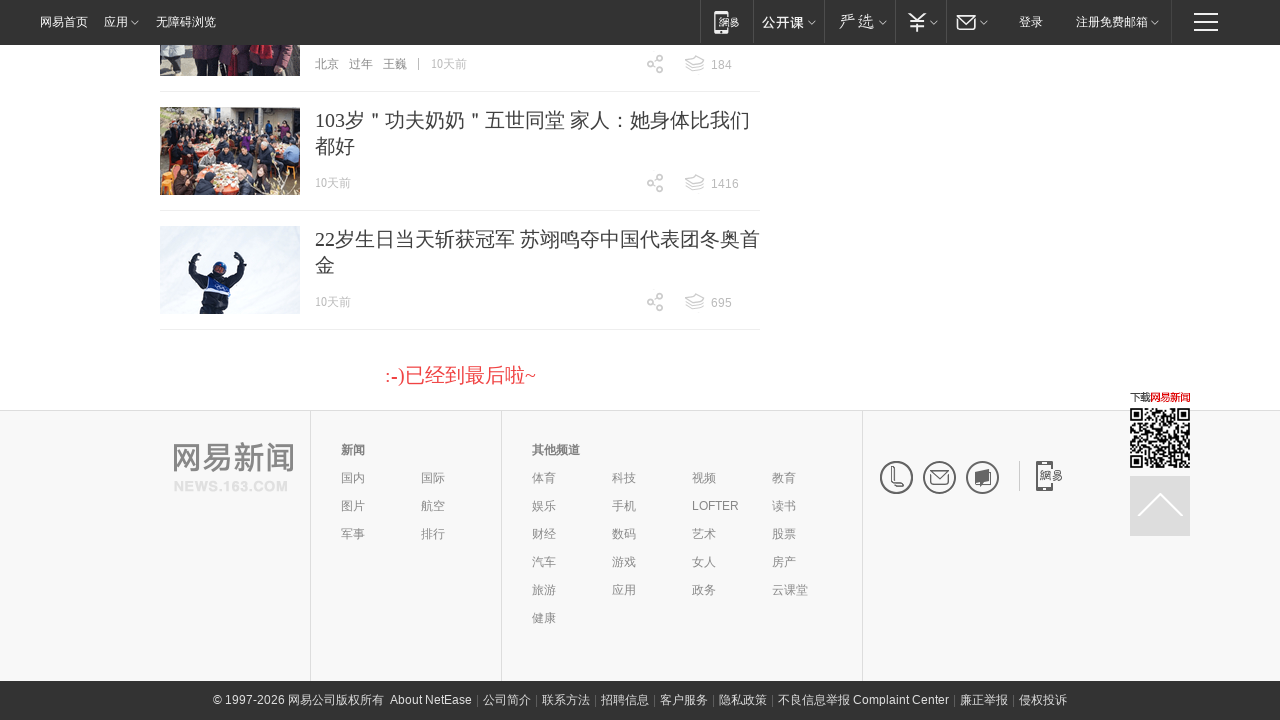

Final scroll to bottom of page
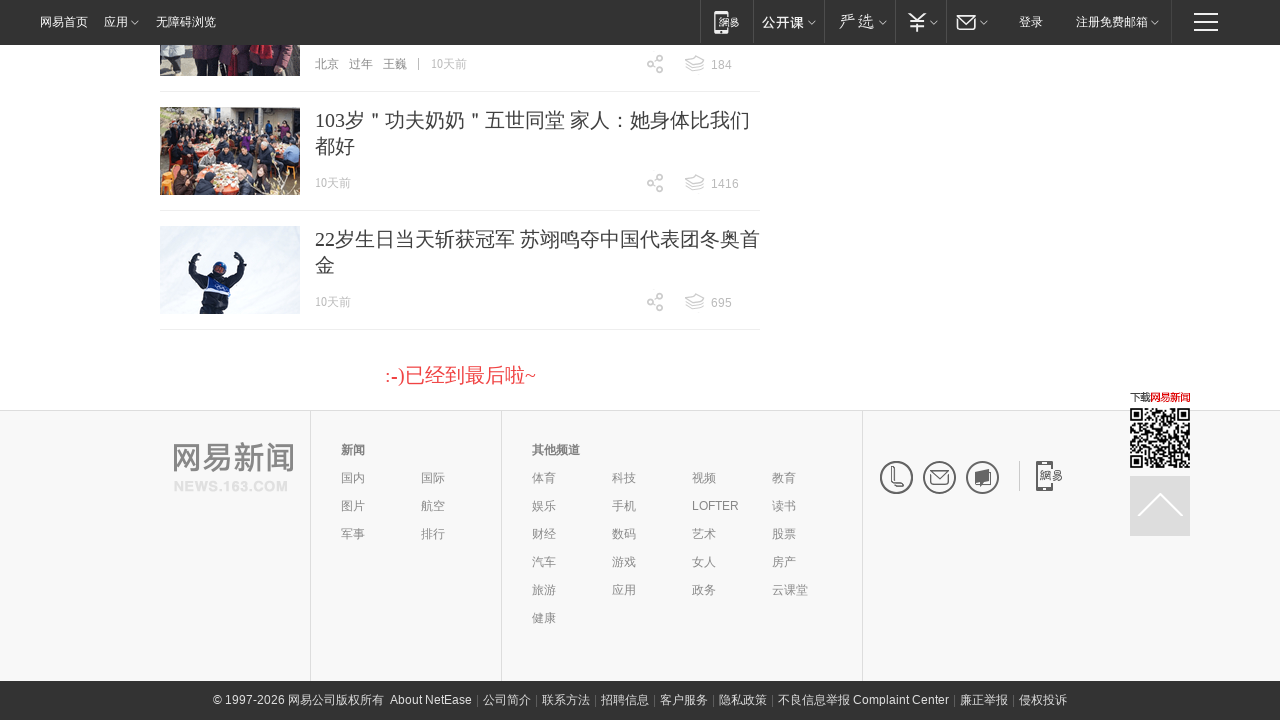

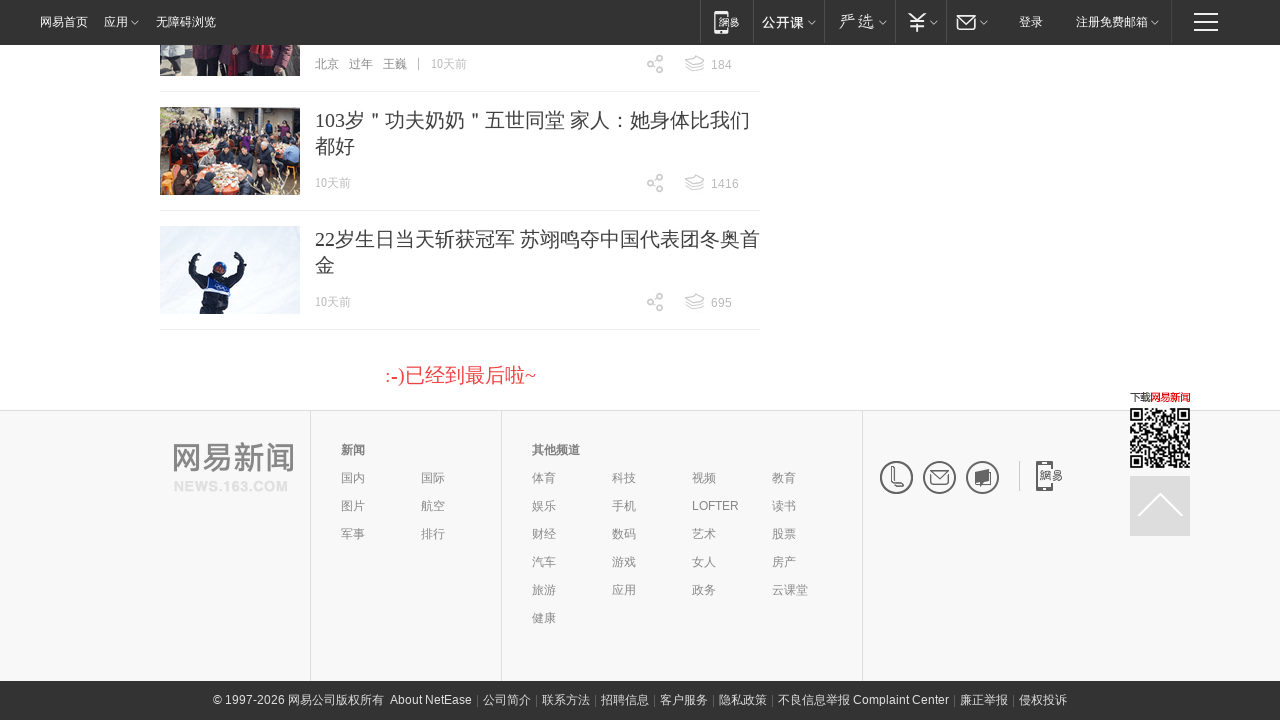